Navigates to a game development marketplace website, clicks on the body element, and refreshes the page

Starting URL: https://www.gamedevmarket.net/

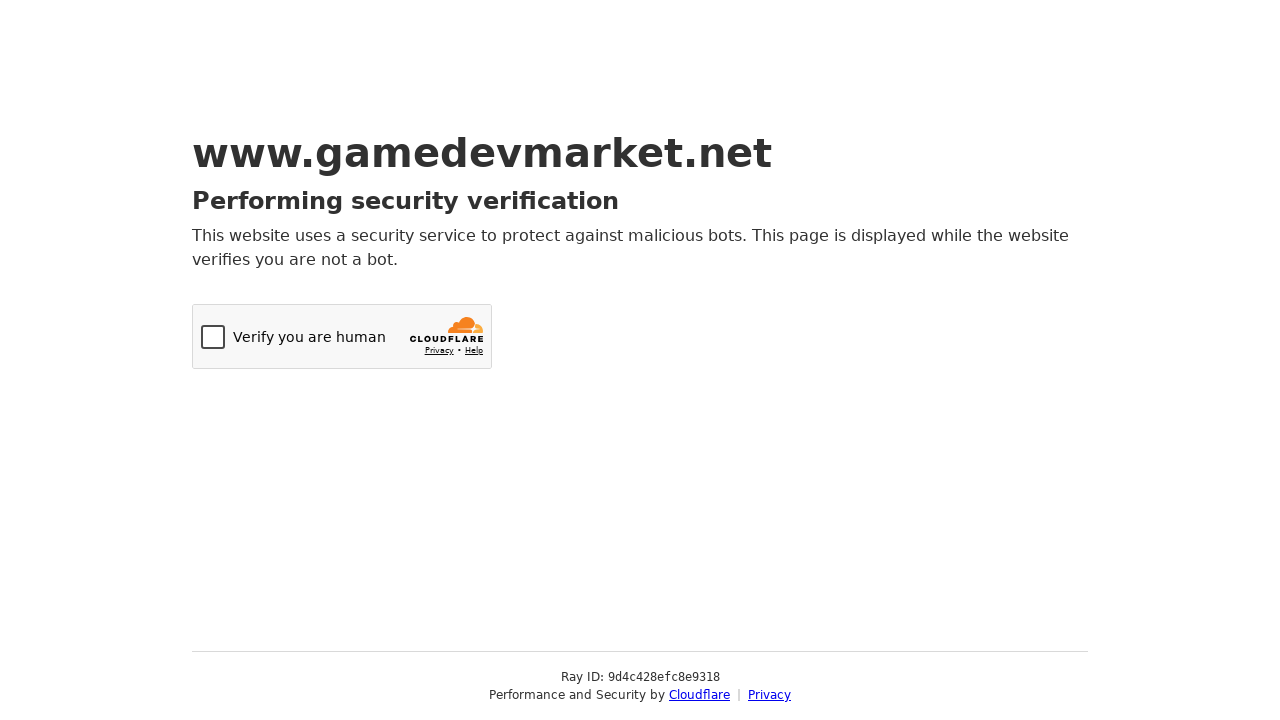

Navigated to Game Dev Market website
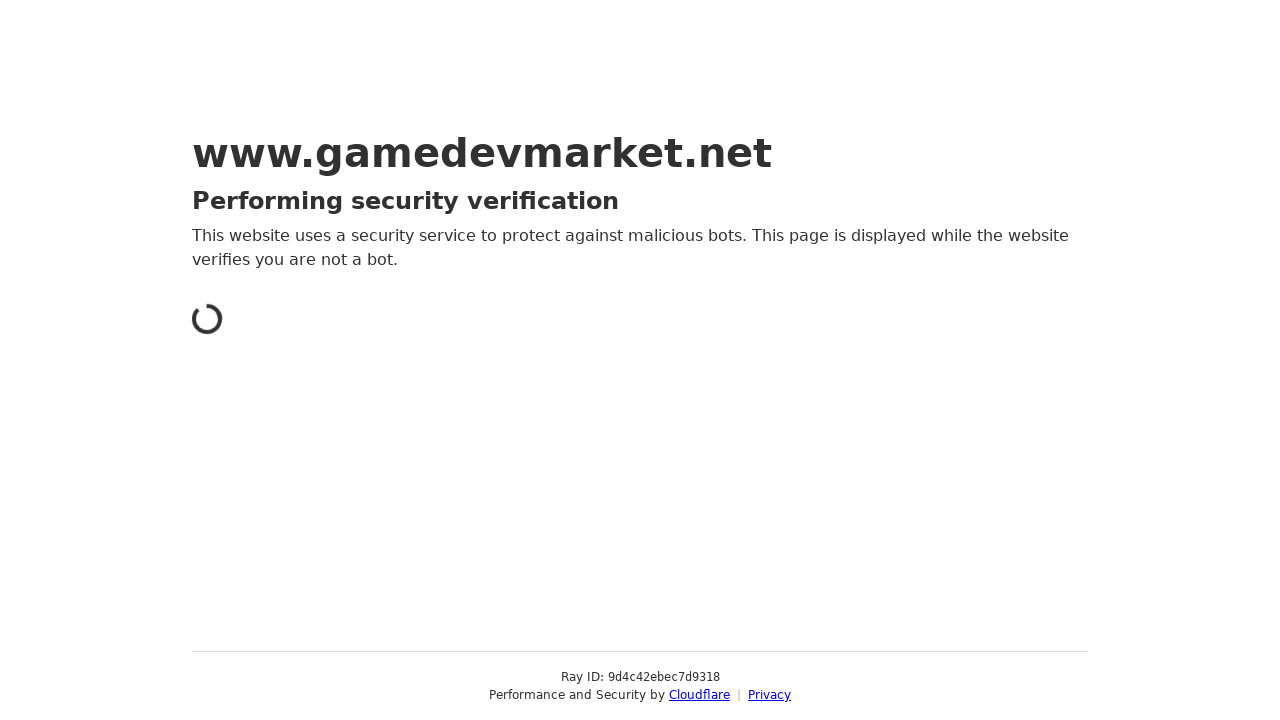

Clicked on the body element at (640, 360) on body
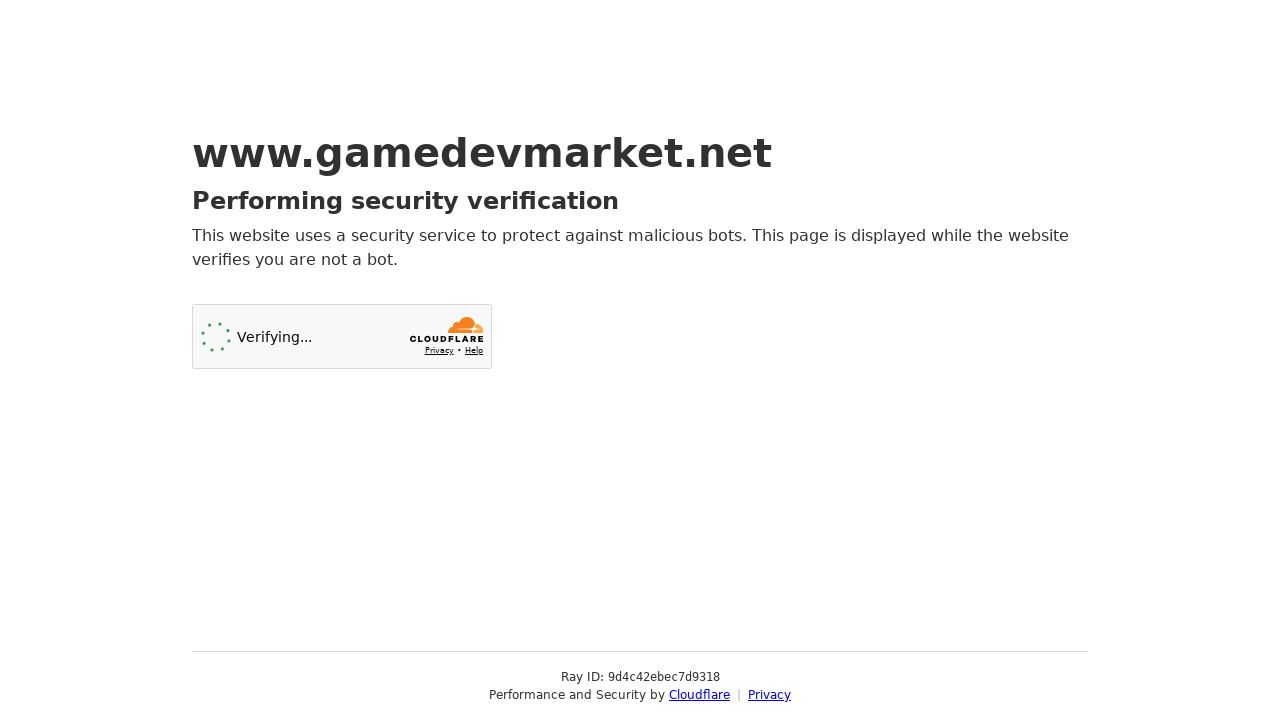

Refreshed the page
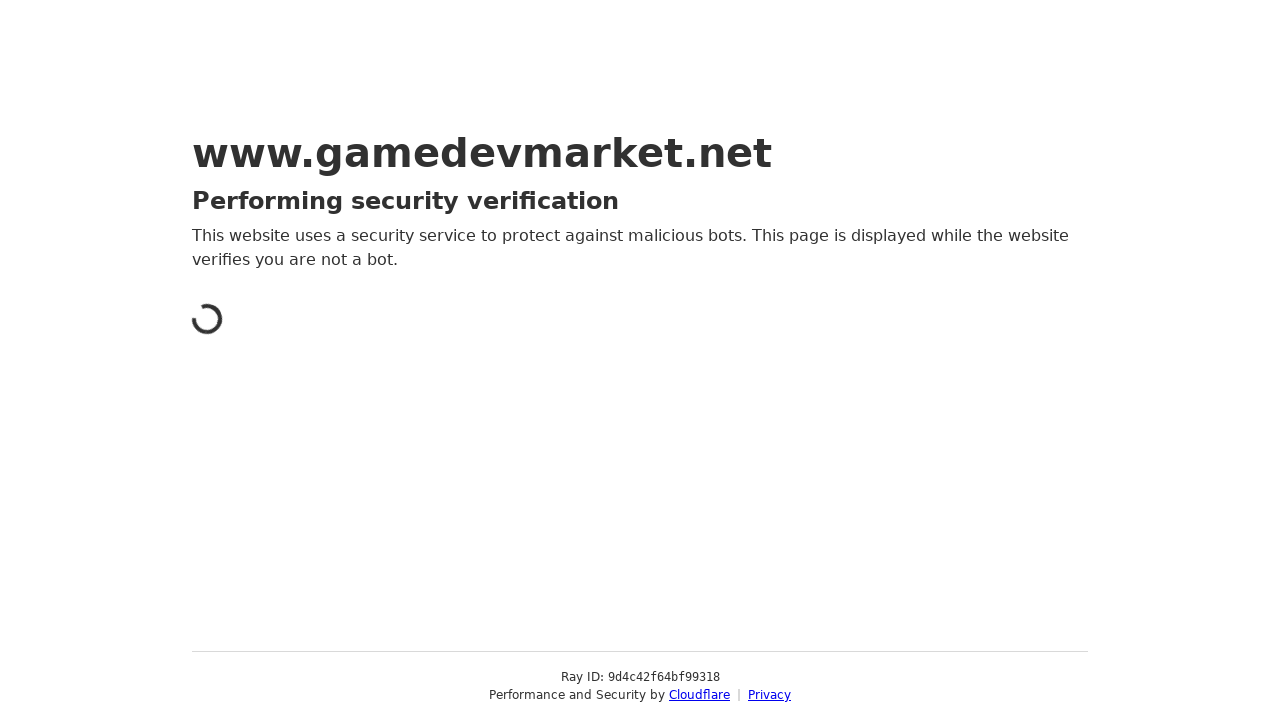

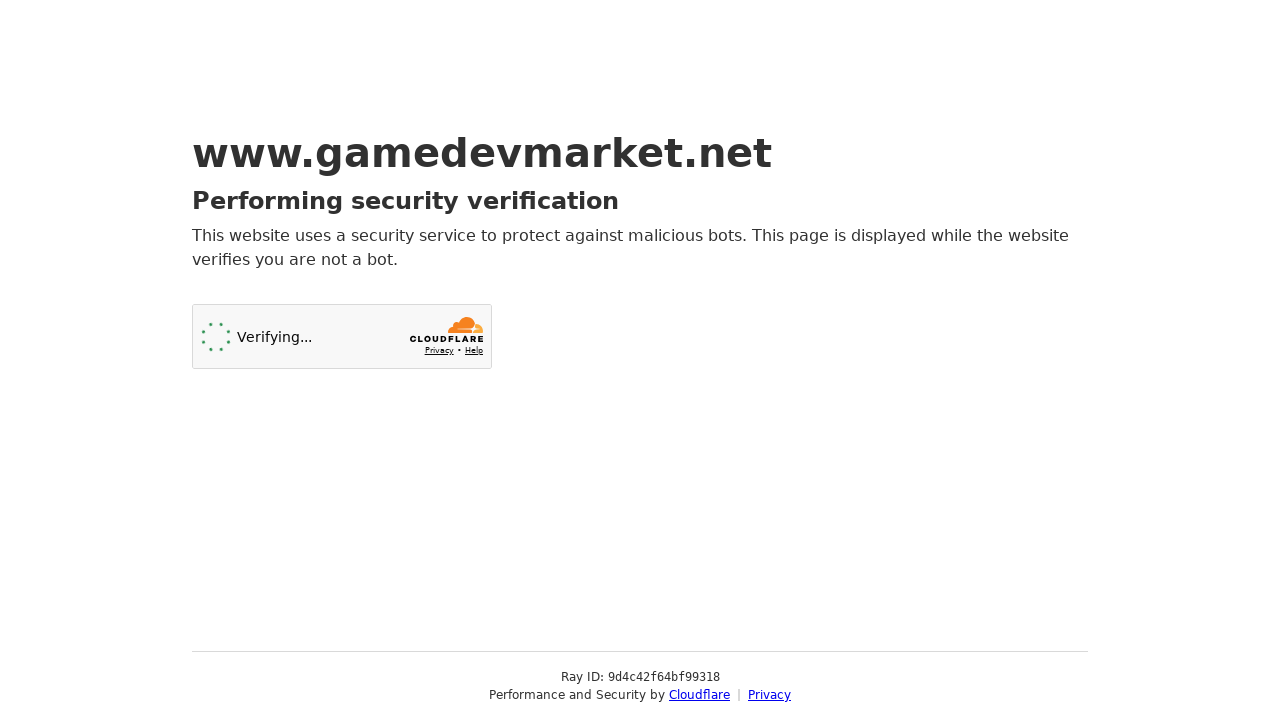